Tests clicking on a "Website Testing" module element on the anhtester.com homepage using JavaScript executor, then retrieves page title and domain information.

Starting URL: https://anhtester.com/

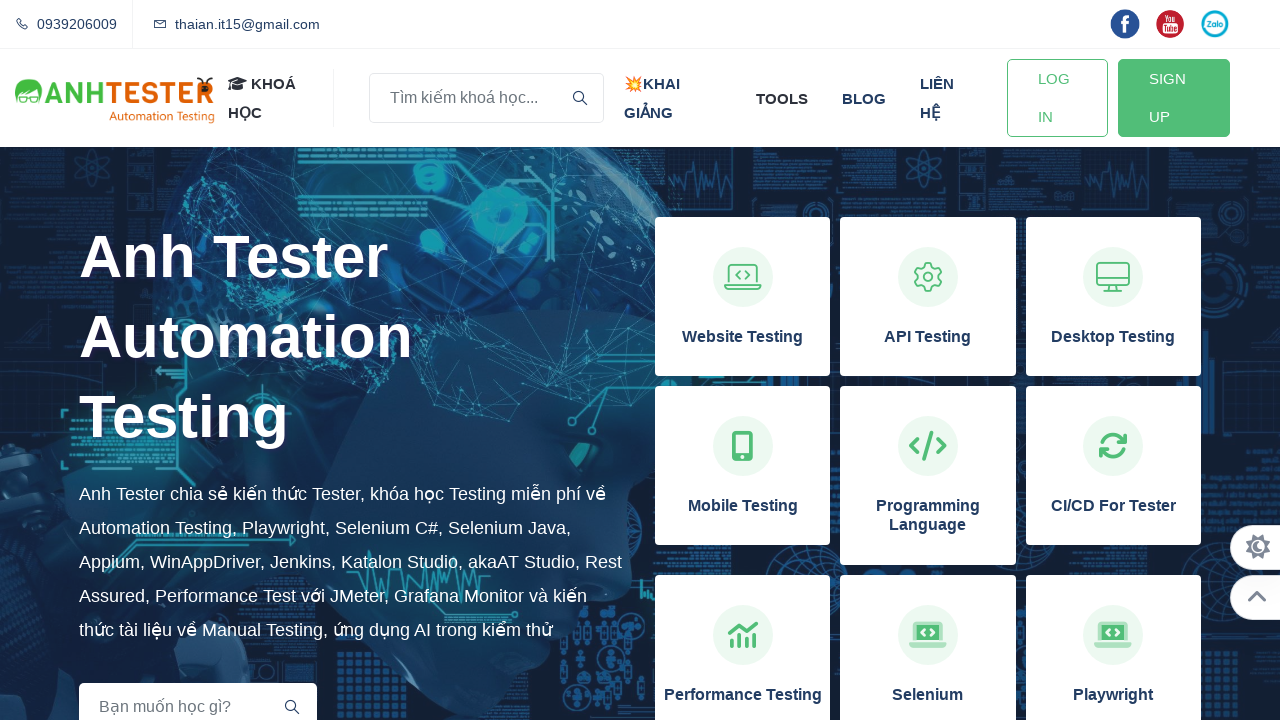

Waited for page to load (networkidle state reached)
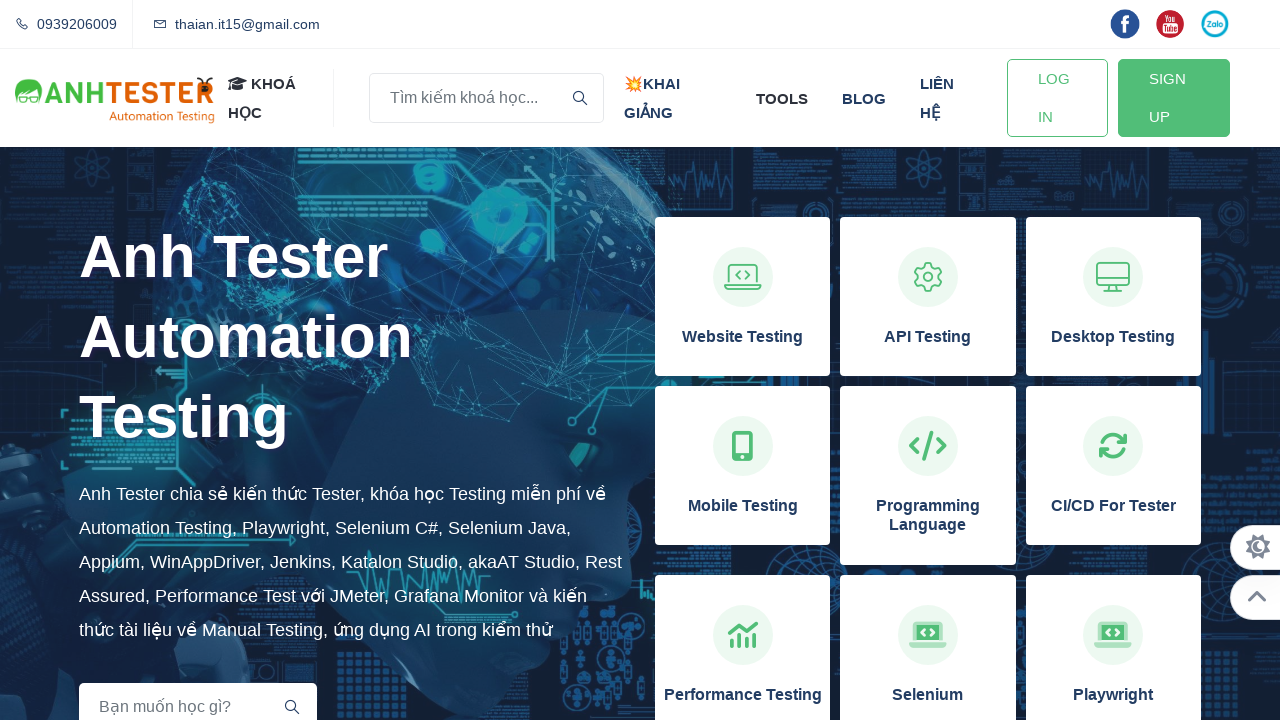

Clicked on 'Website Testing' module element using XPath selector at (743, 337) on xpath=//h3[normalize-space()='Website Testing']
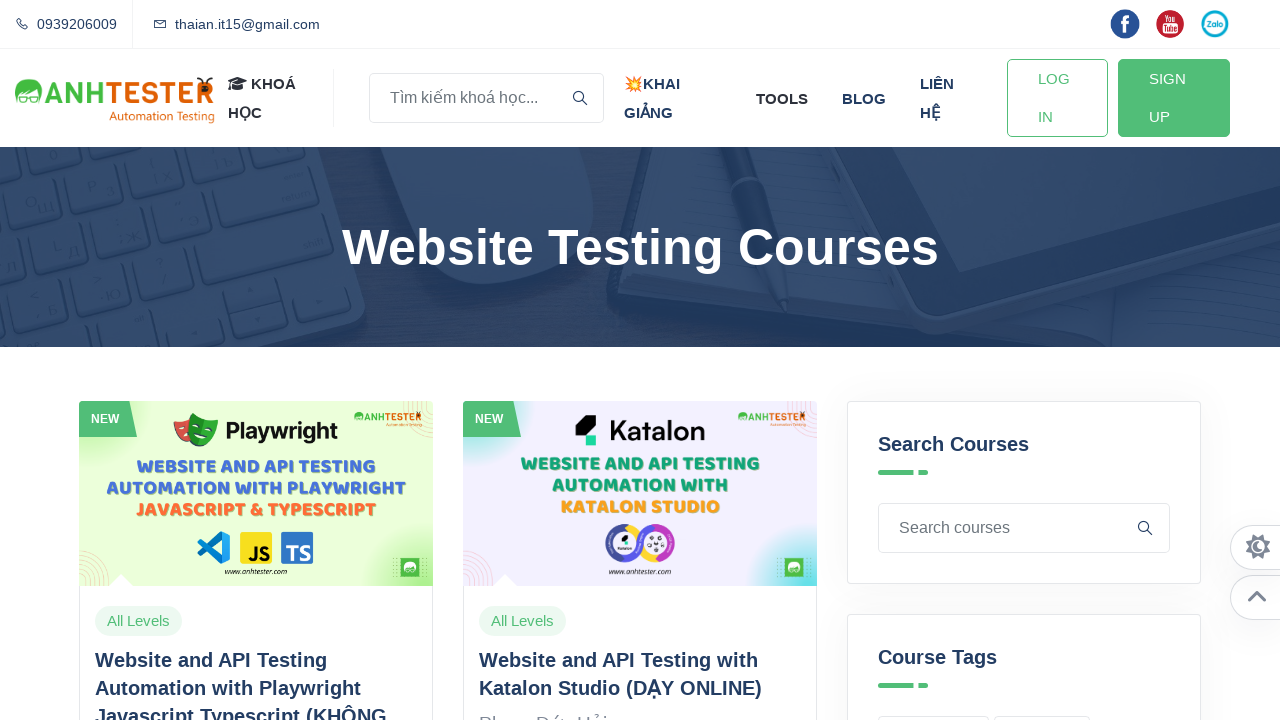

Waited for page navigation to complete (networkidle state reached)
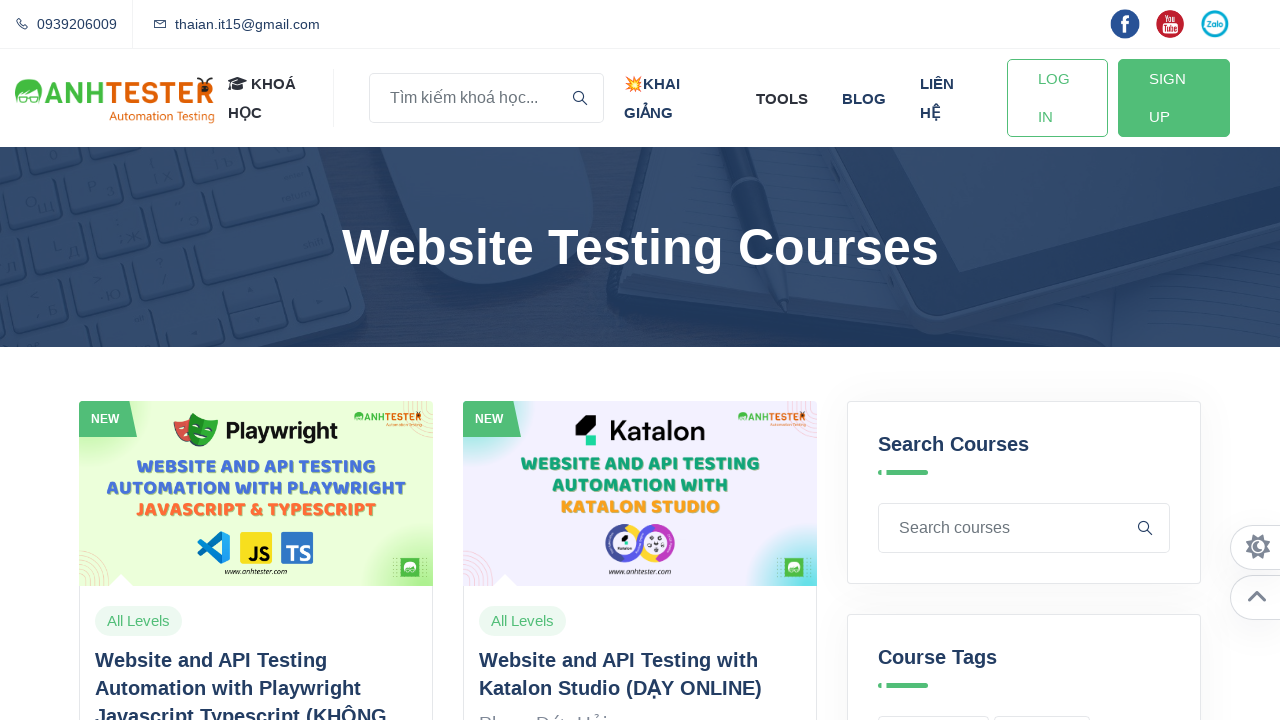

Retrieved page title: Website Automation Testing Courses | Anh Tester
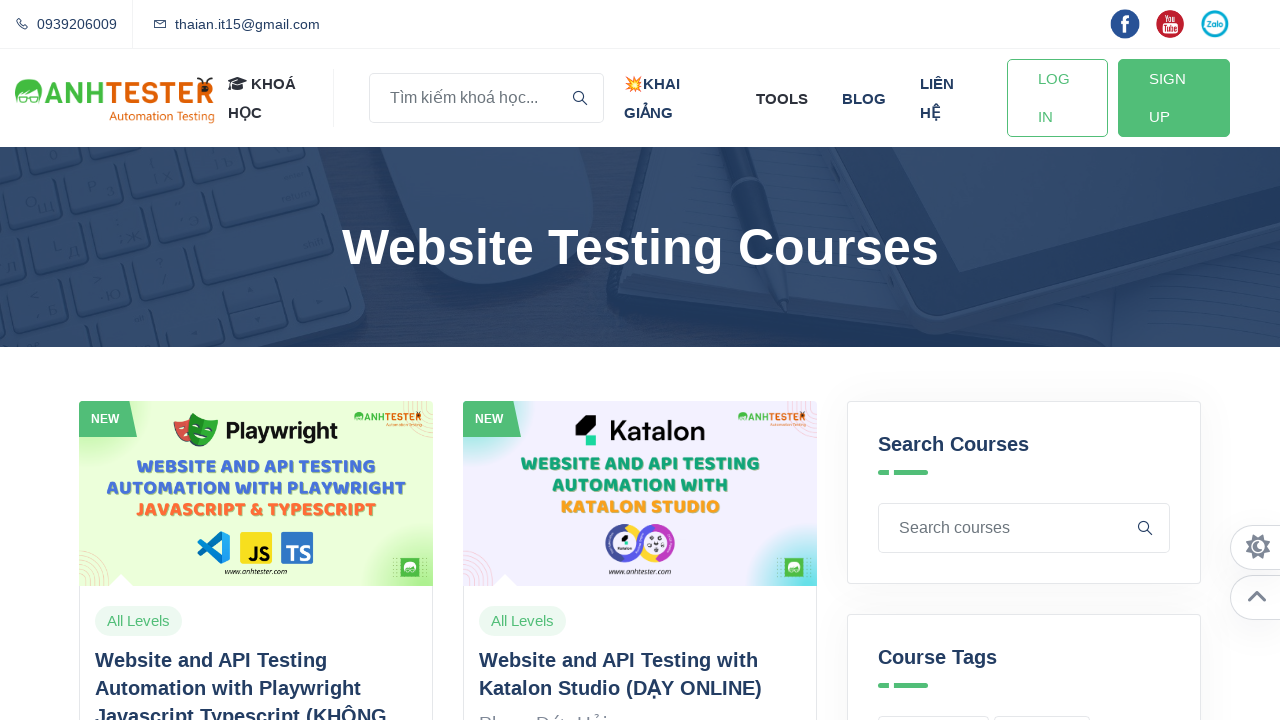

Retrieved domain name: anhtester.com
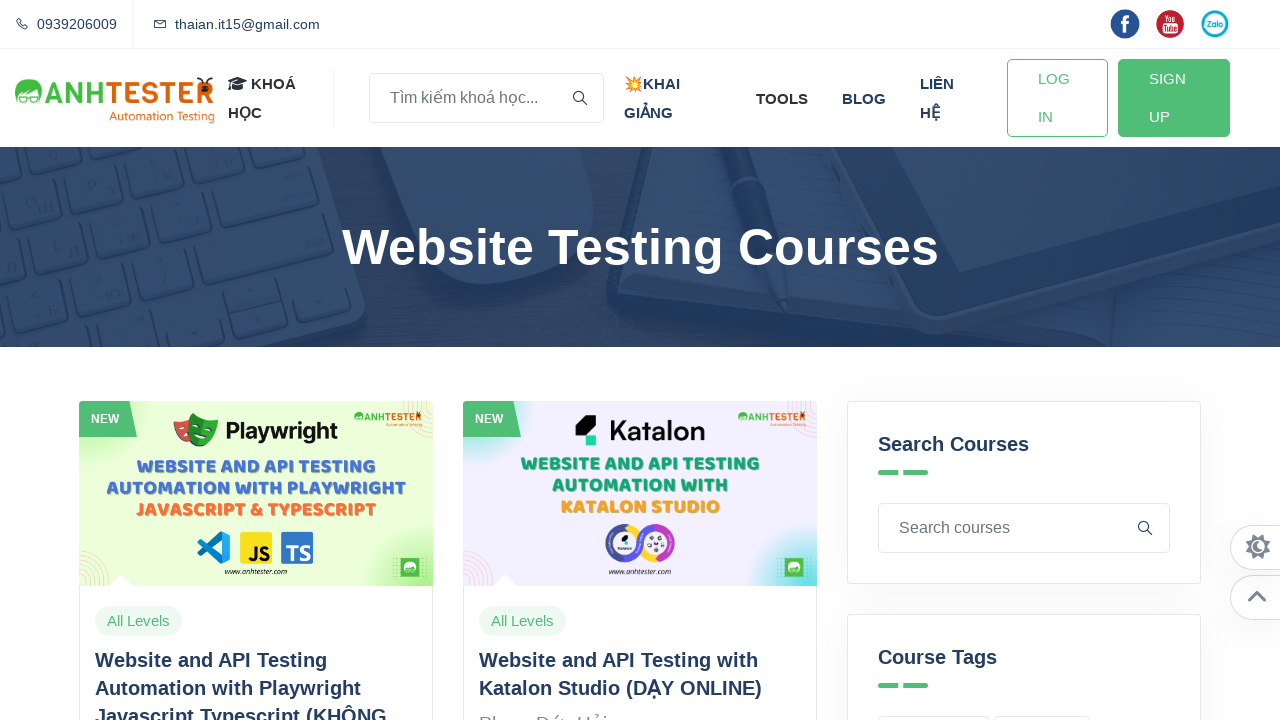

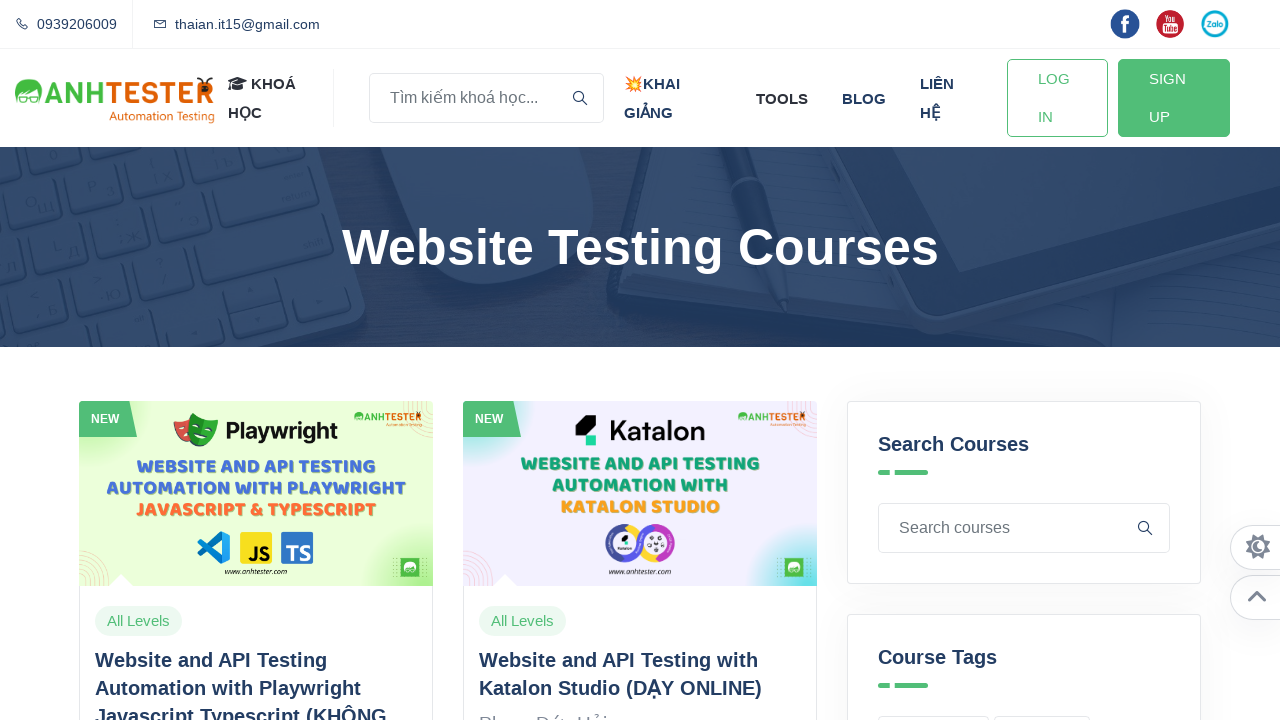